Tests filtering to display only completed items

Starting URL: https://demo.playwright.dev/todomvc

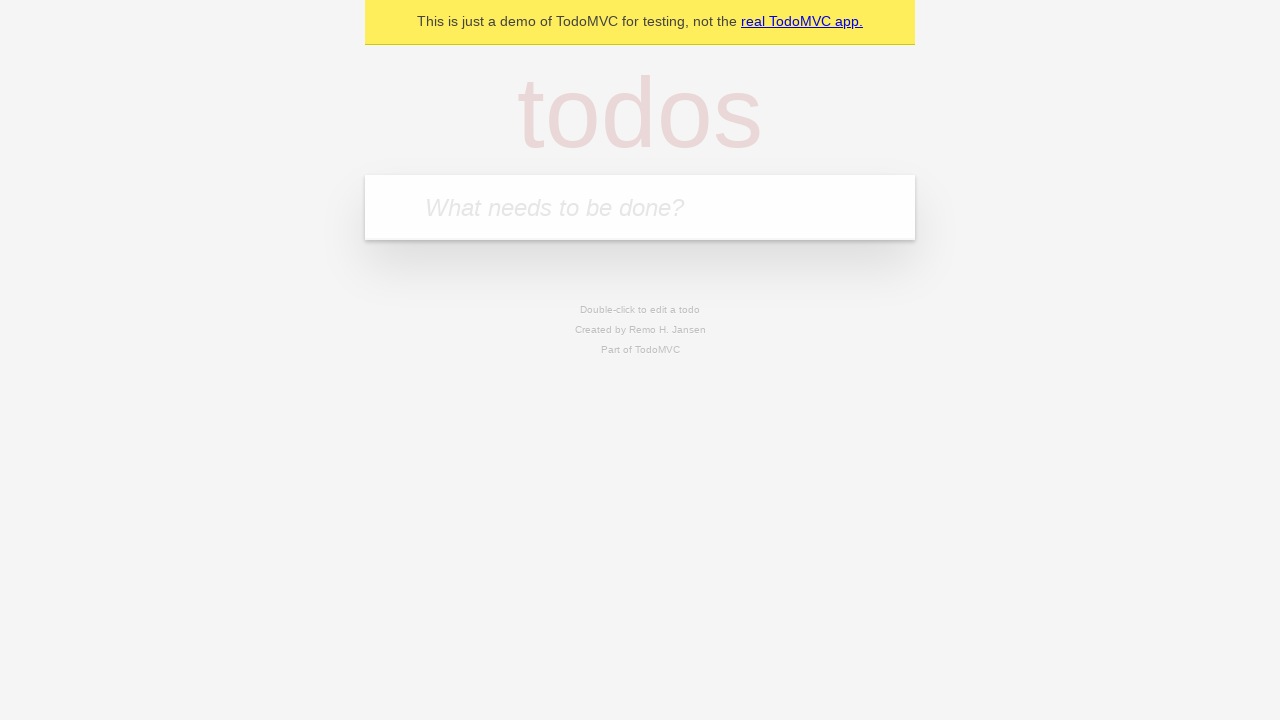

Filled new todo field with 'buy some cheese' on .new-todo
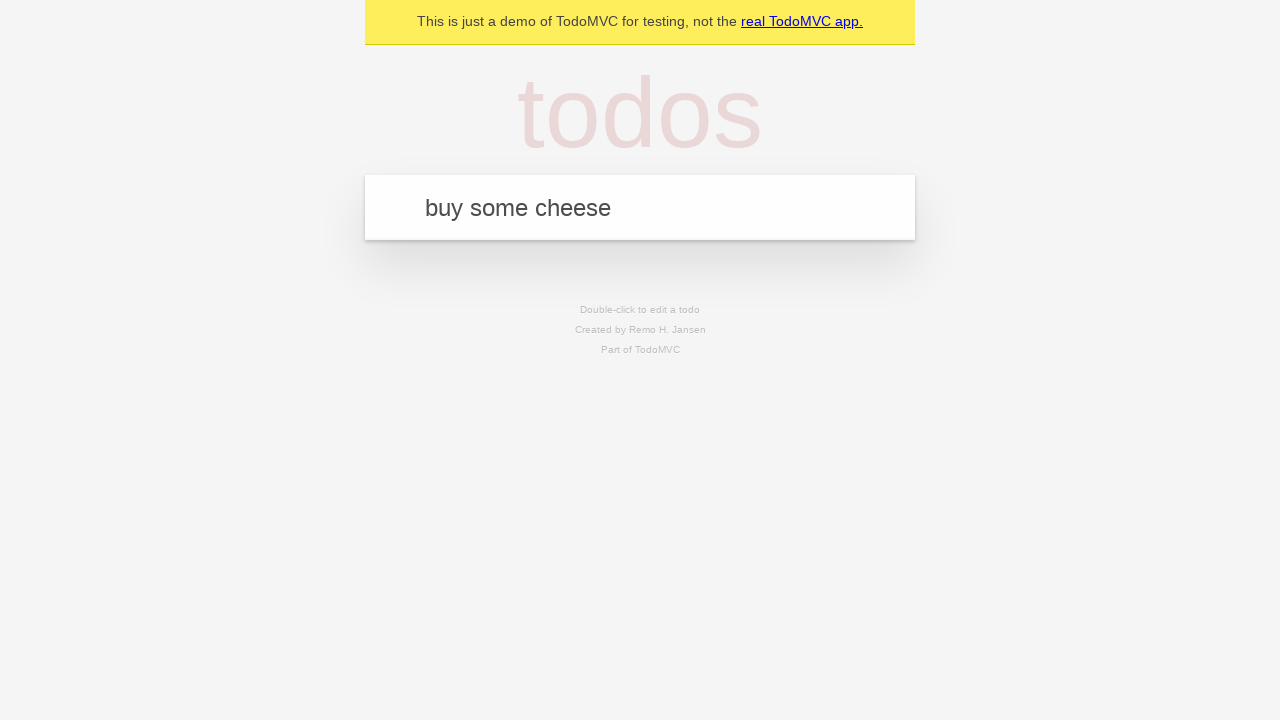

Pressed Enter to create first todo item on .new-todo
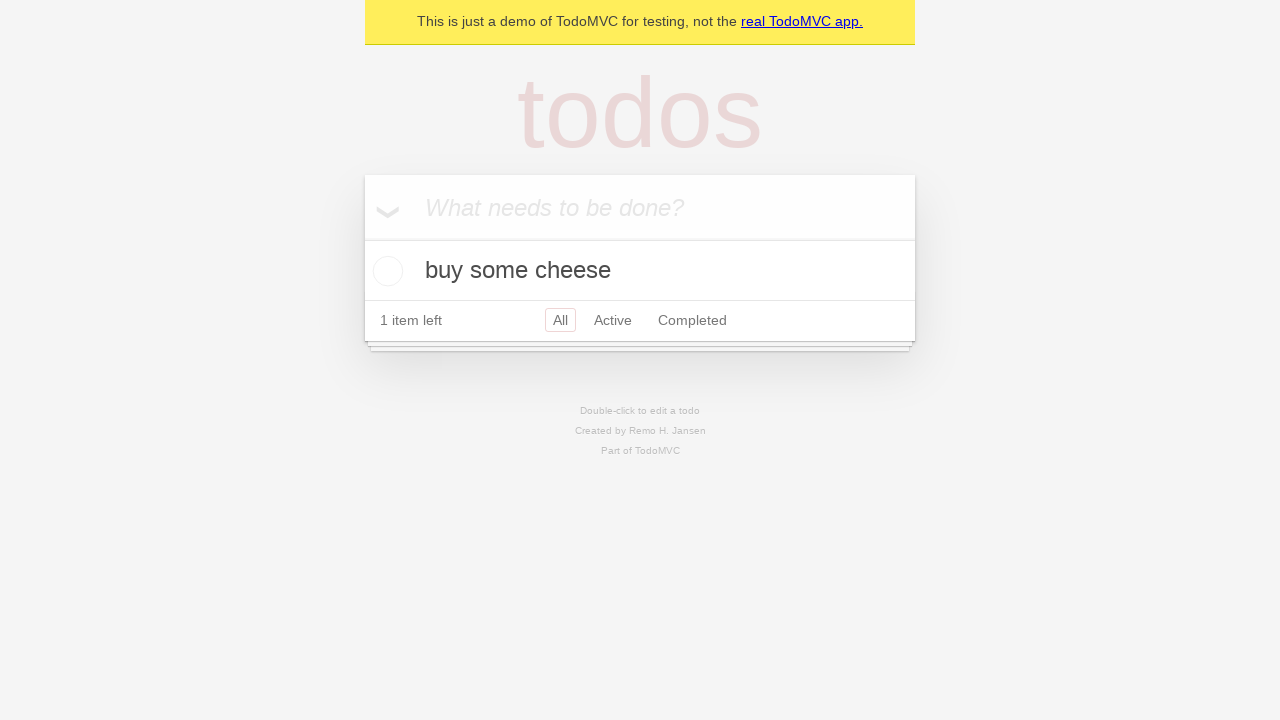

Filled new todo field with 'feed the cat' on .new-todo
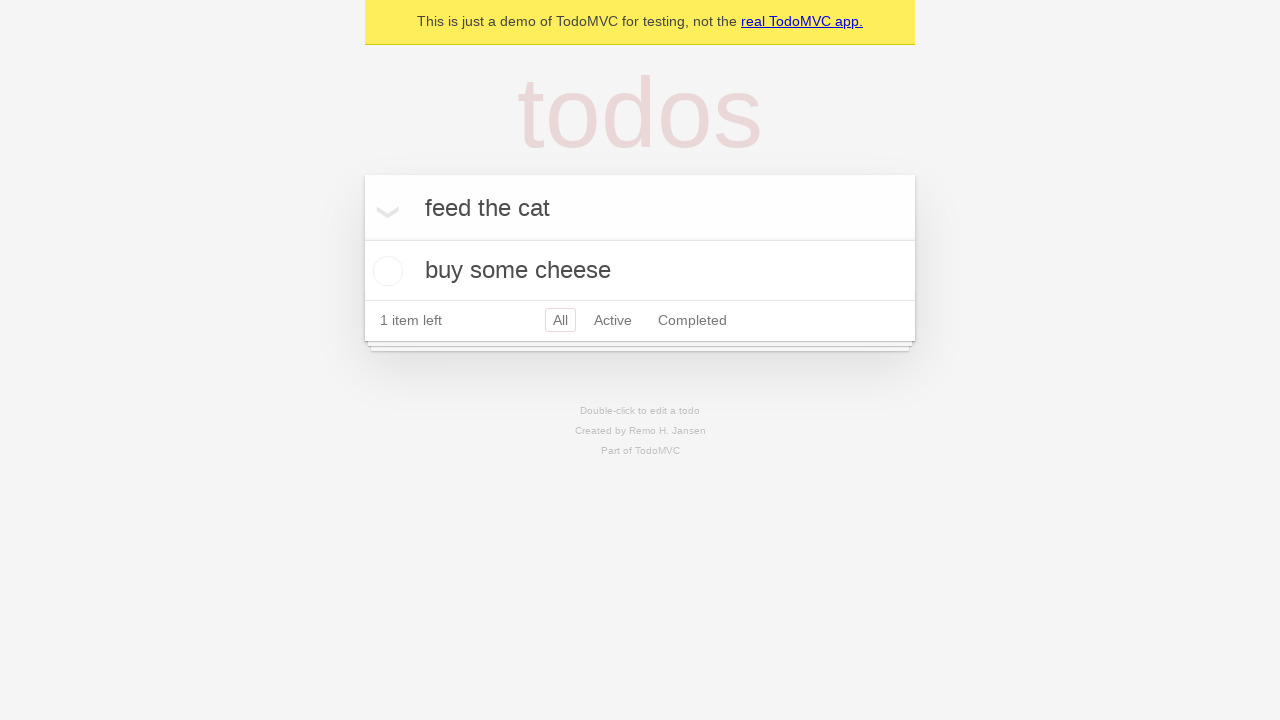

Pressed Enter to create second todo item on .new-todo
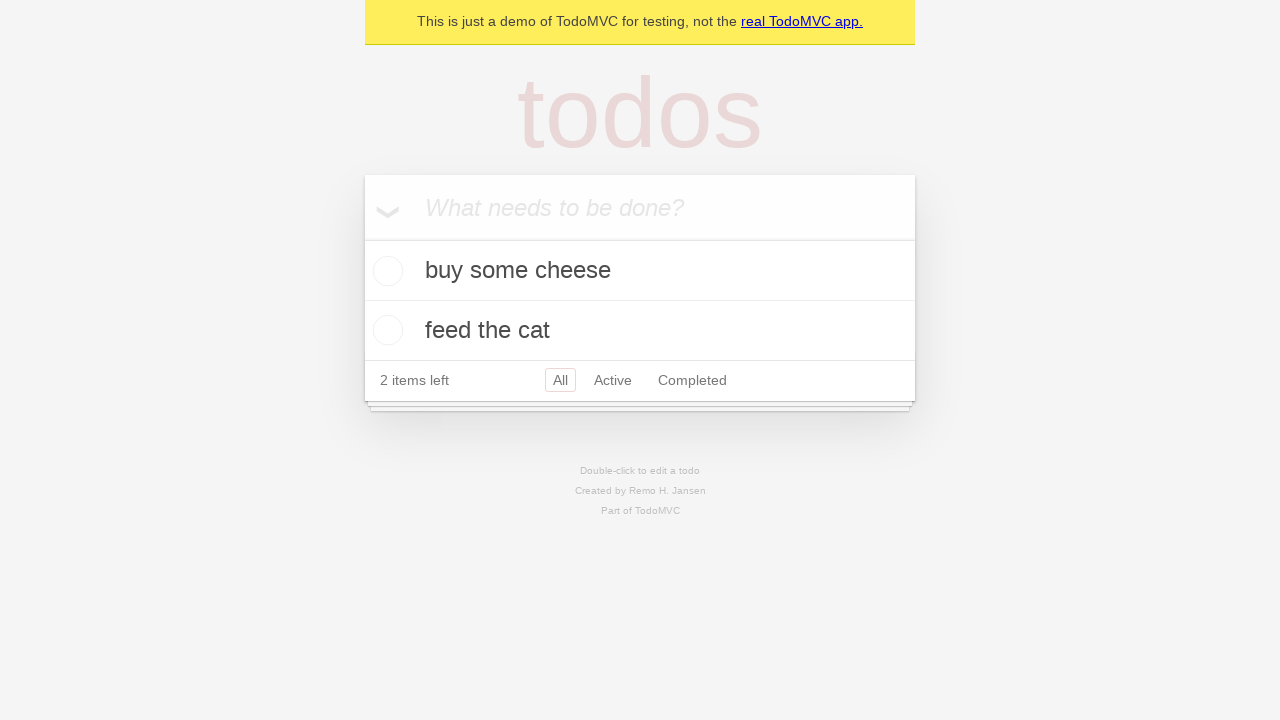

Filled new todo field with 'book a doctors appointment' on .new-todo
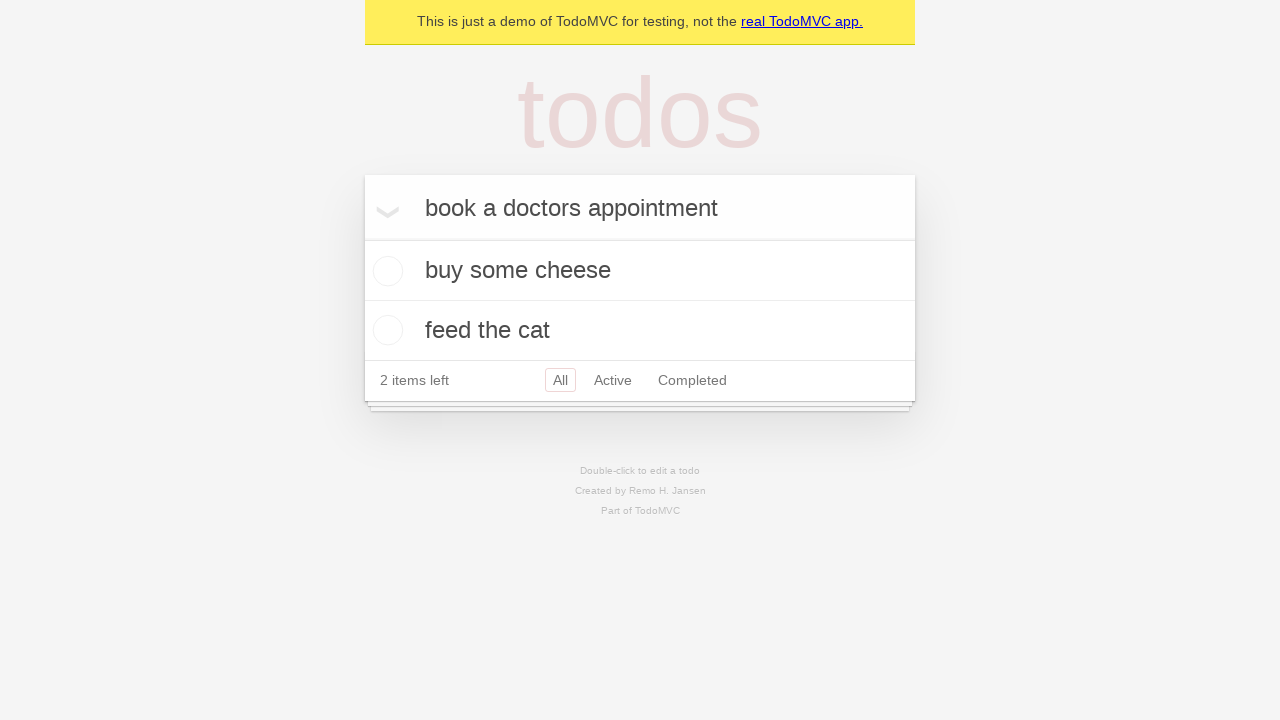

Pressed Enter to create third todo item on .new-todo
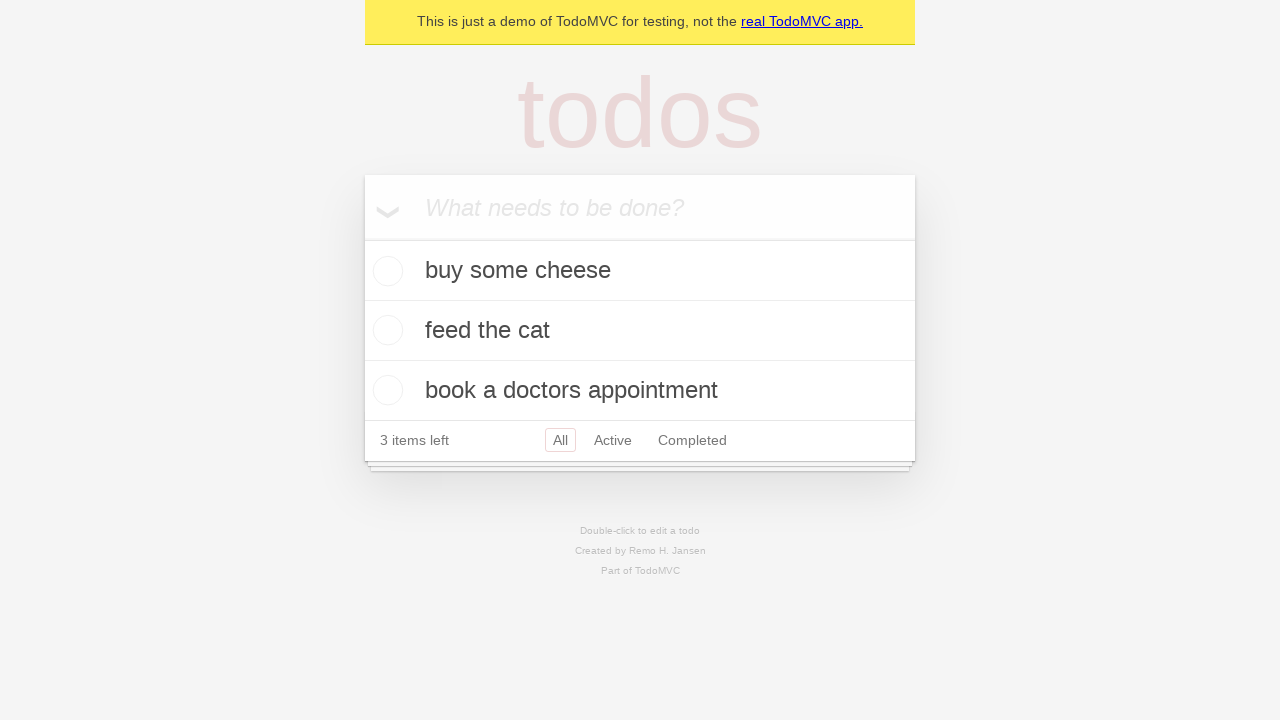

All three todo items loaded
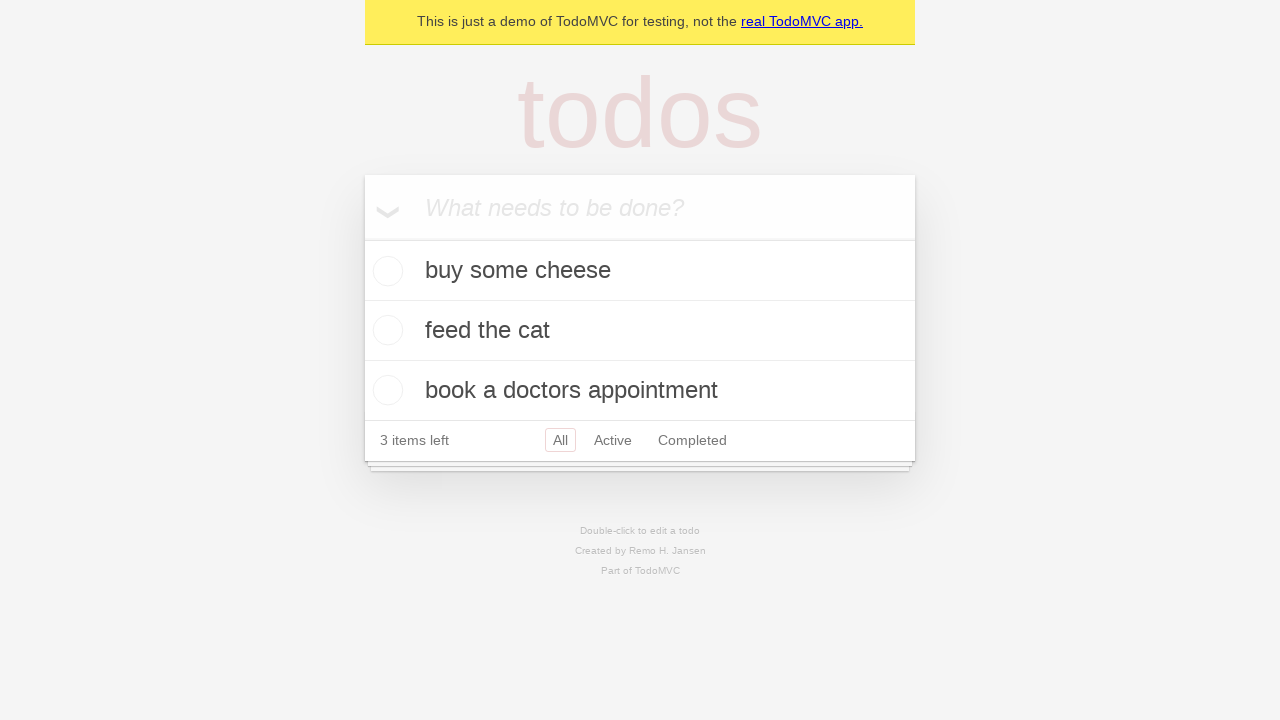

Checked the second todo item as completed at (385, 330) on .todo-list li .toggle >> nth=1
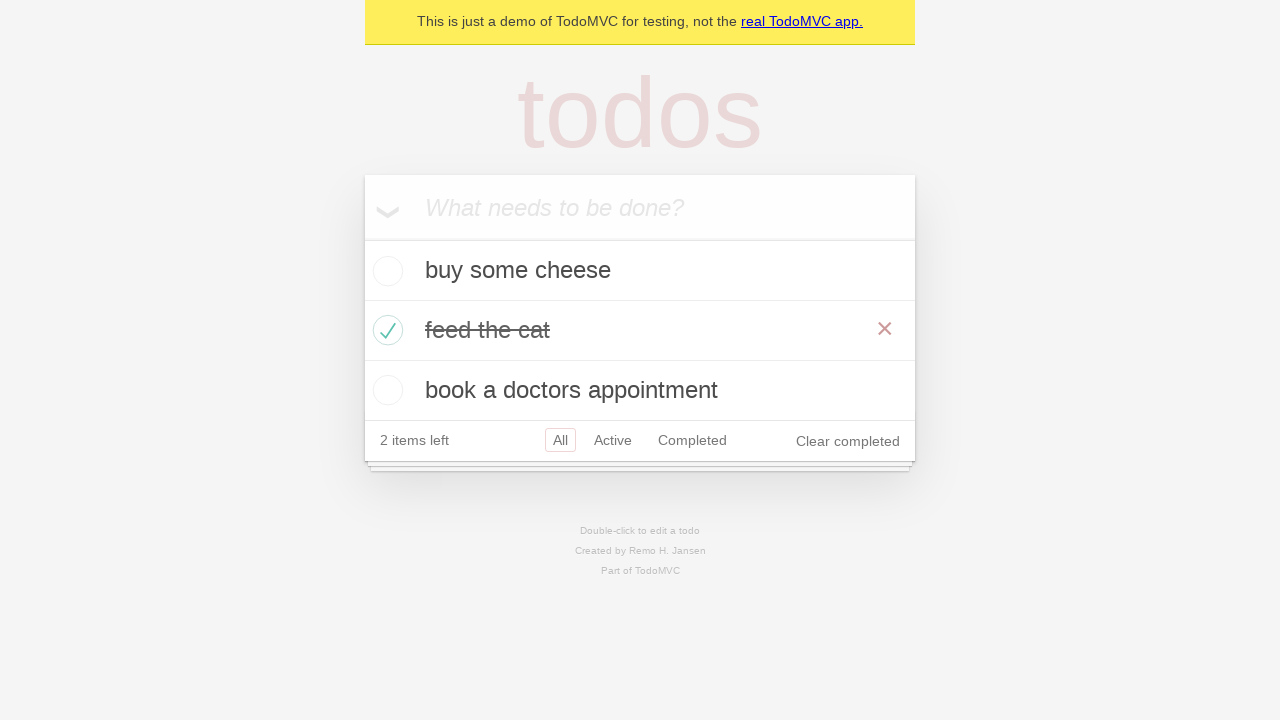

Clicked Completed filter to display only completed items at (692, 440) on .filters >> text=Completed
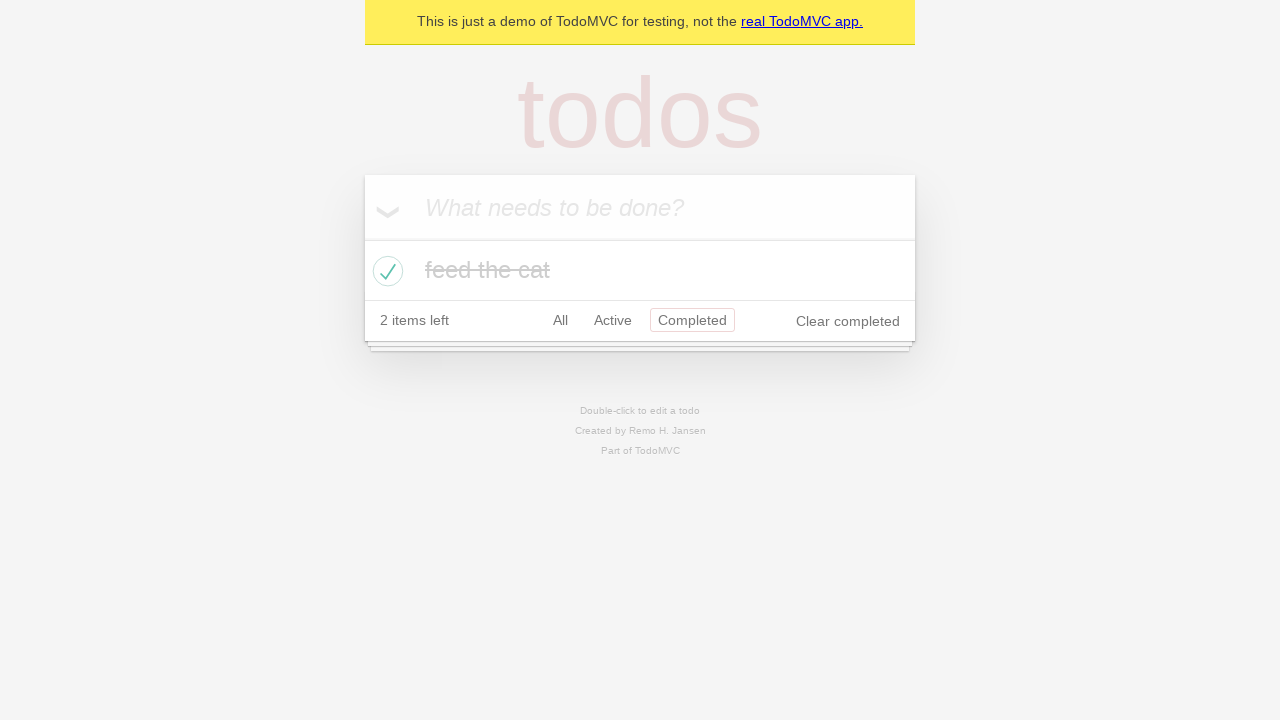

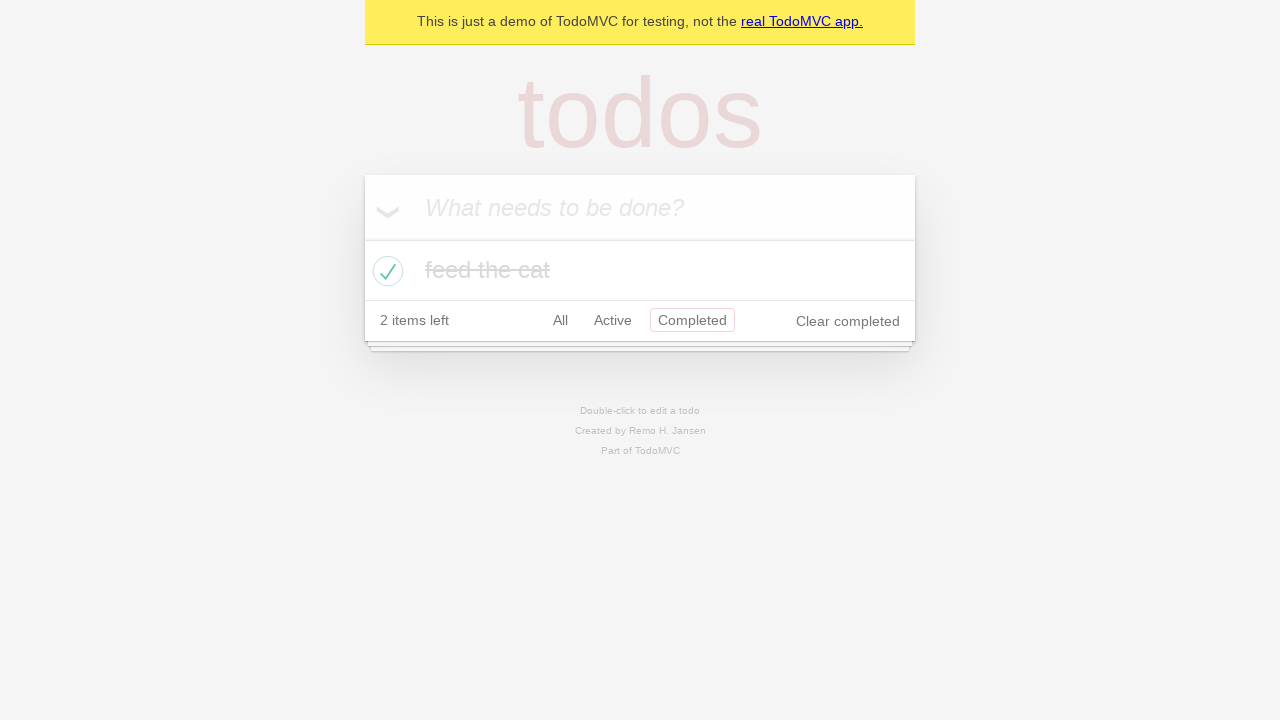